Tests that the counter displays the current number of todo items correctly

Starting URL: https://demo.playwright.dev/todomvc

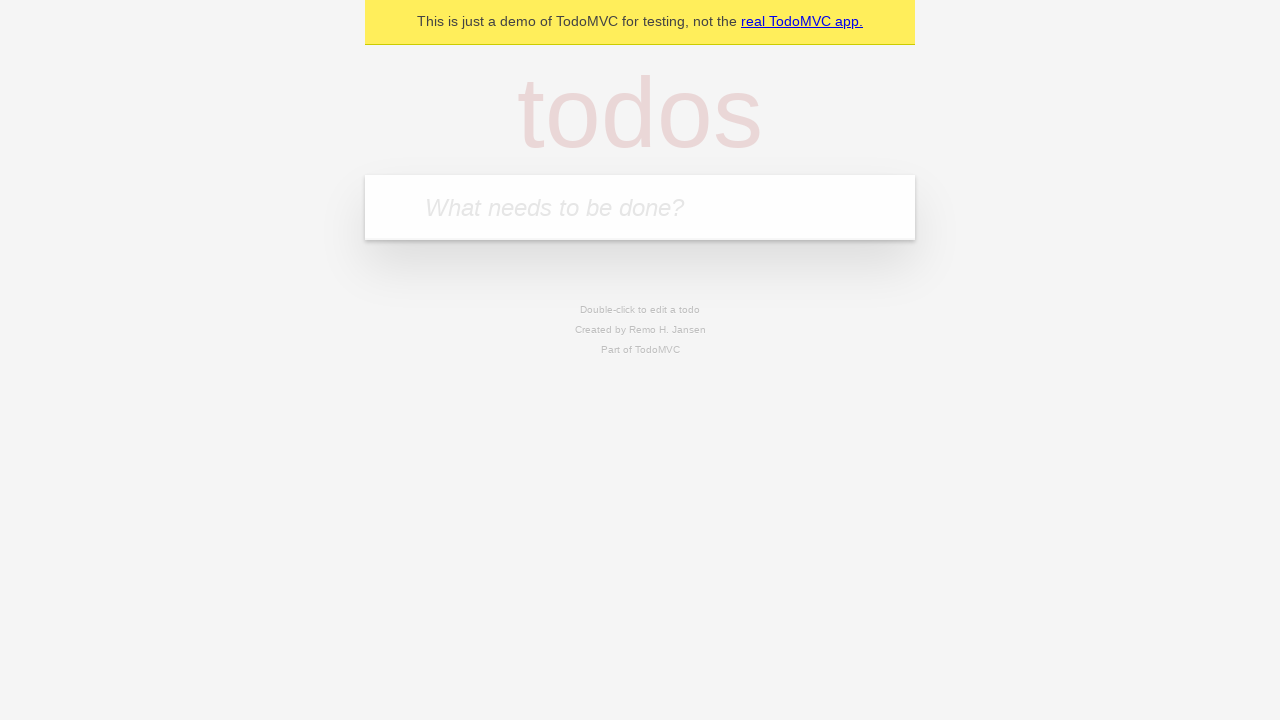

Filled todo input with 'buy some cheese' on internal:attr=[placeholder="What needs to be done?"i]
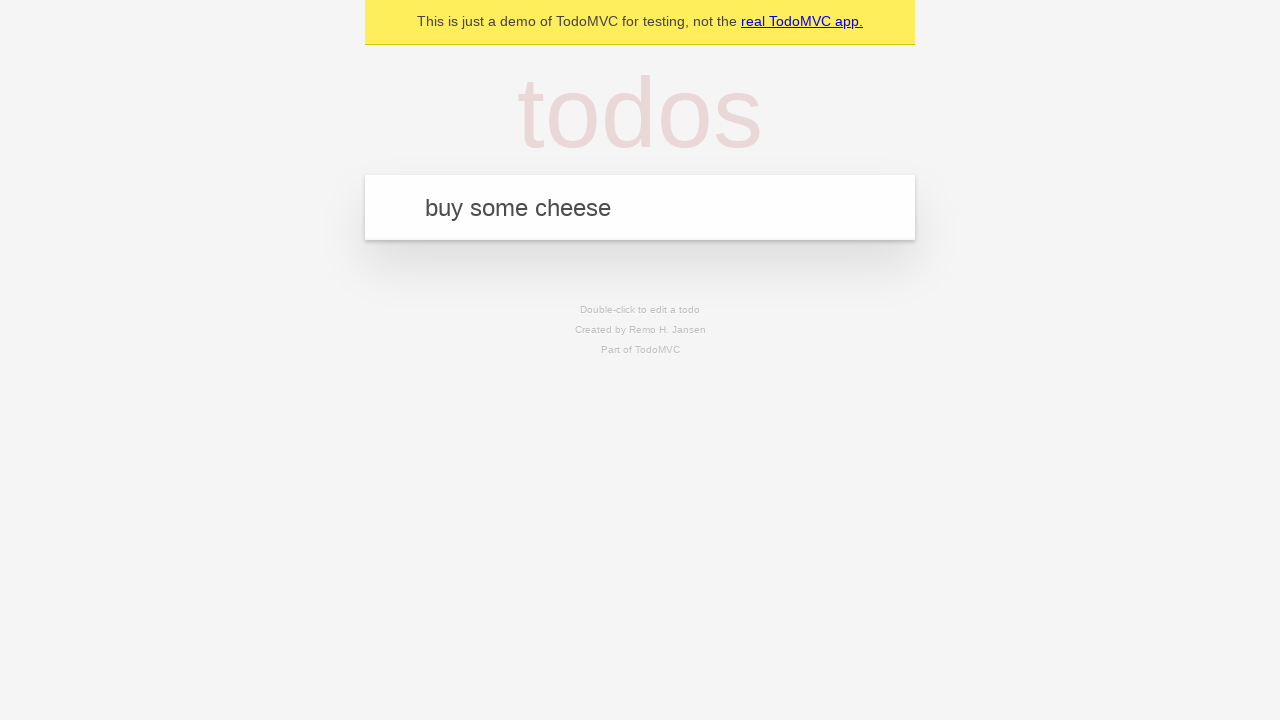

Pressed Enter to add first todo item on internal:attr=[placeholder="What needs to be done?"i]
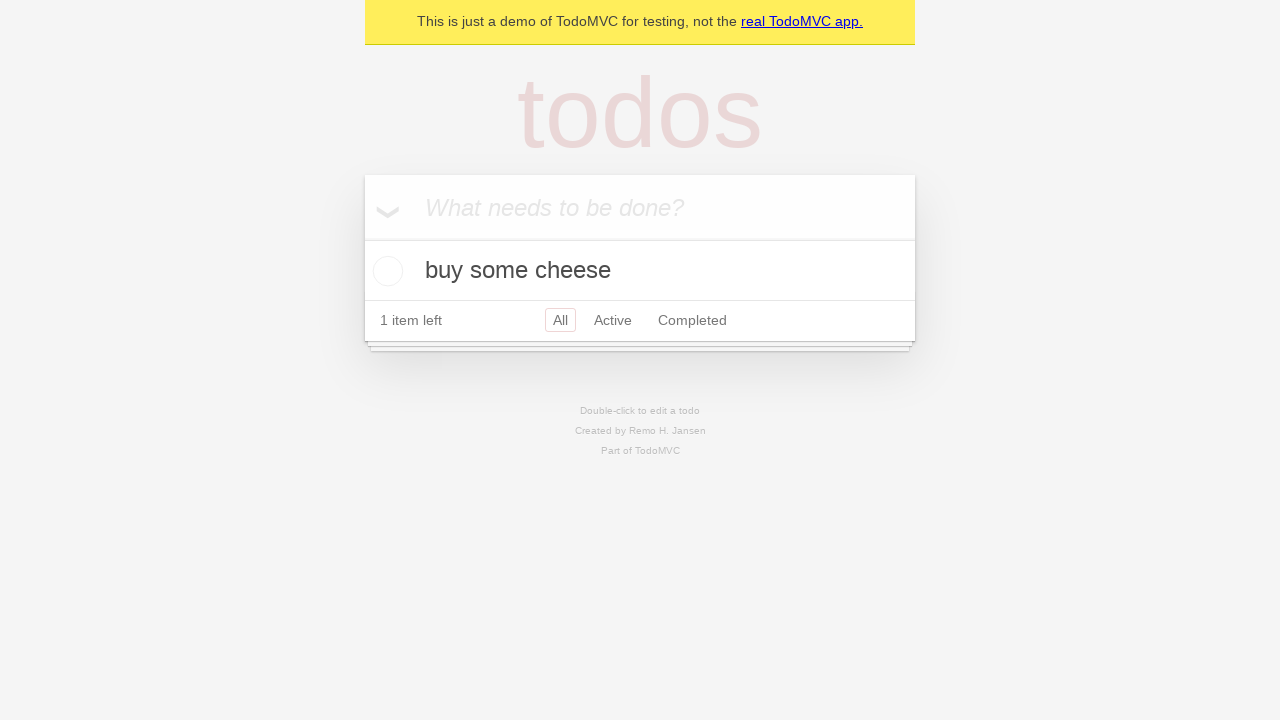

Waited for todo counter to appear, showing 1 item
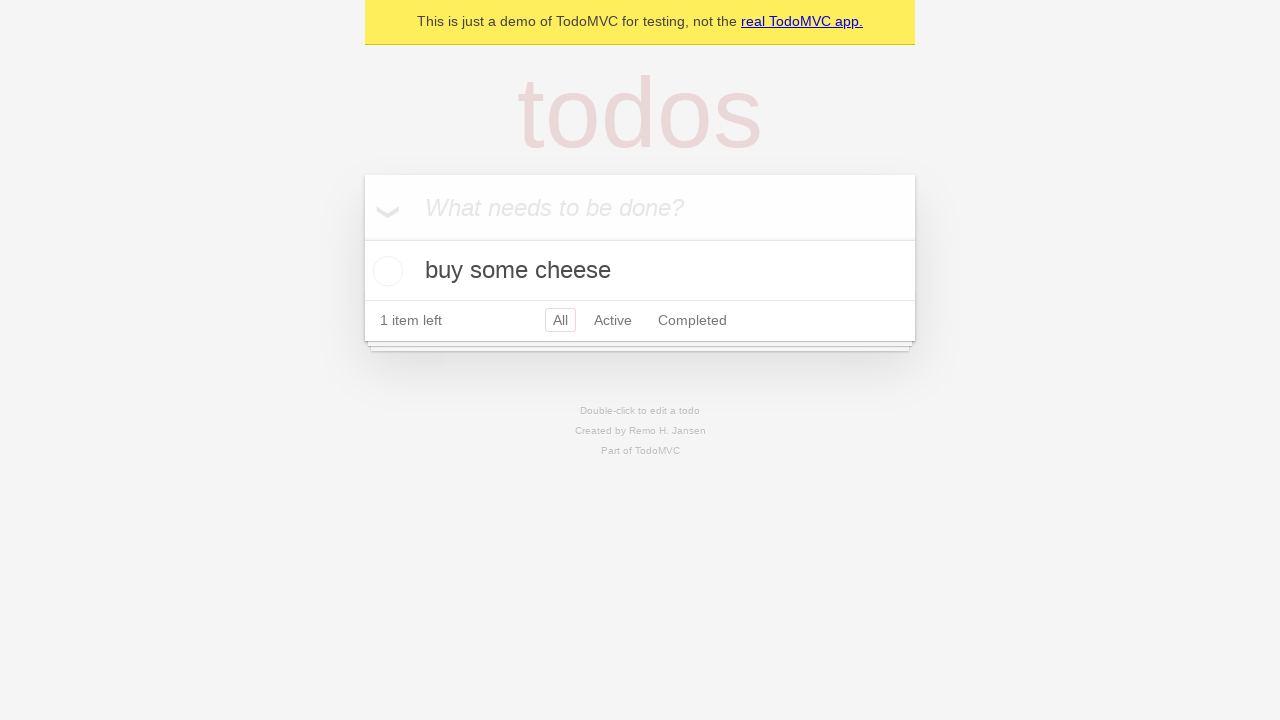

Filled todo input with 'feed the cat' on internal:attr=[placeholder="What needs to be done?"i]
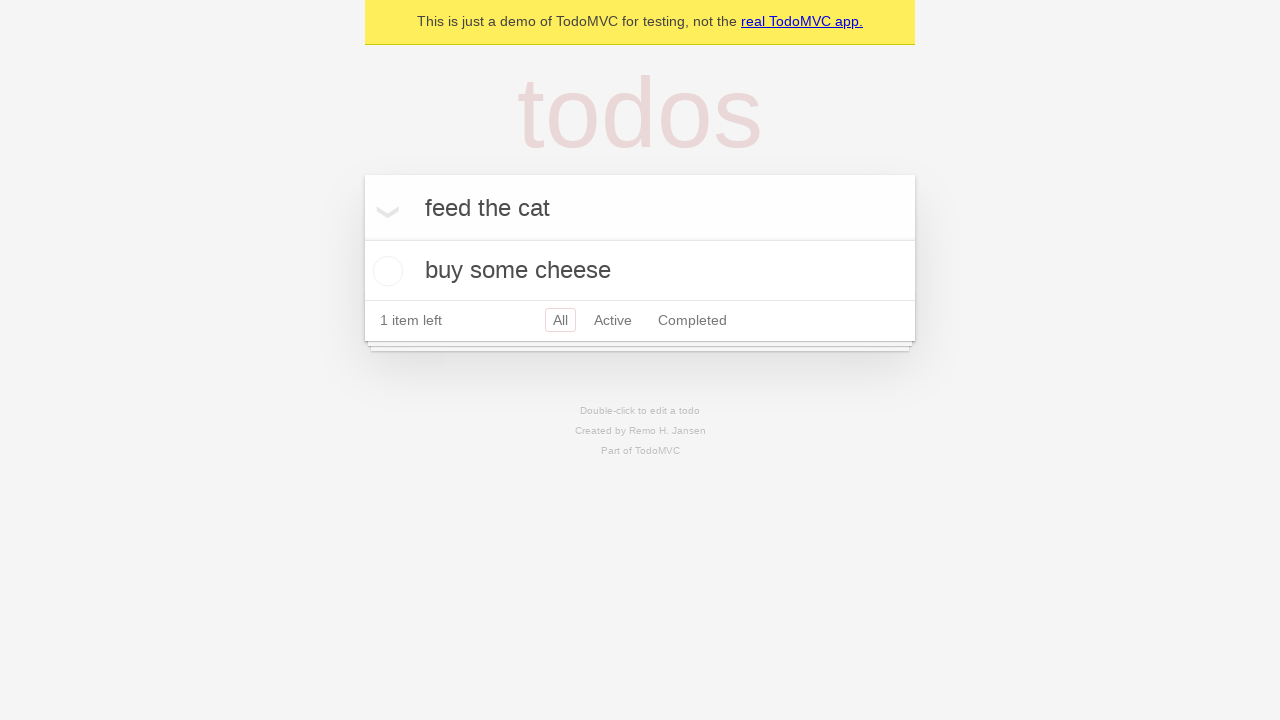

Pressed Enter to add second todo item on internal:attr=[placeholder="What needs to be done?"i]
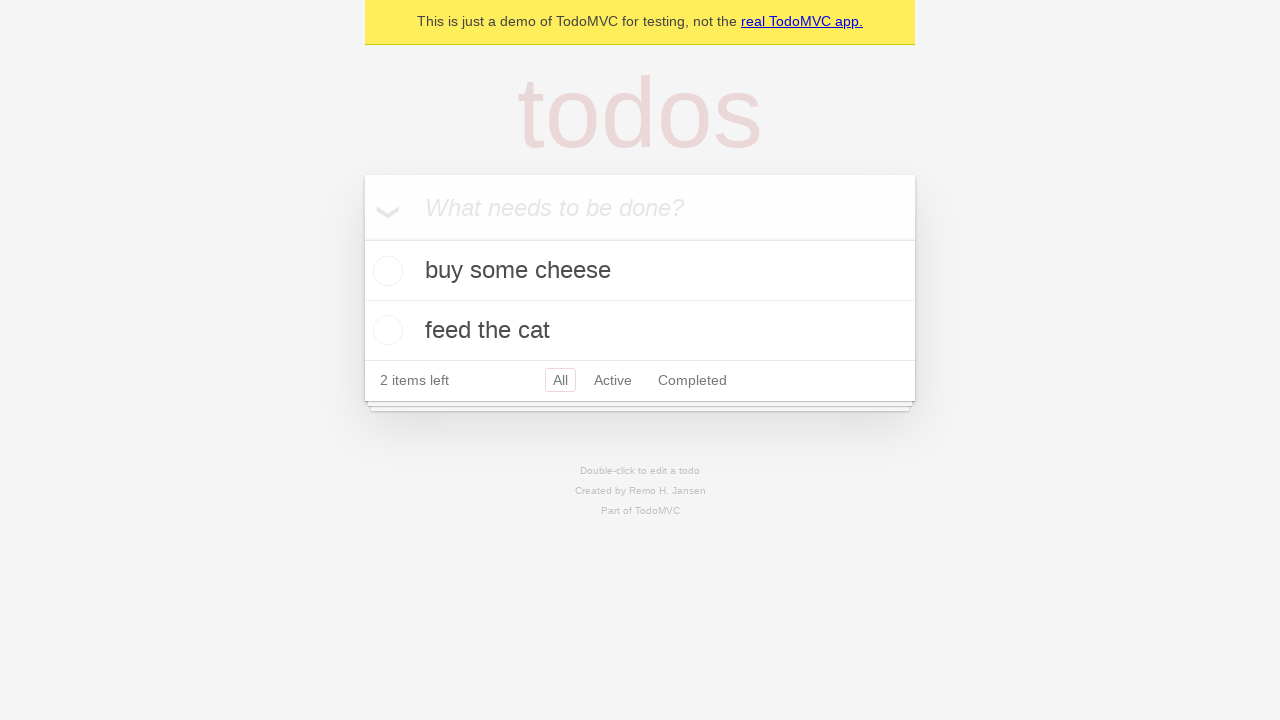

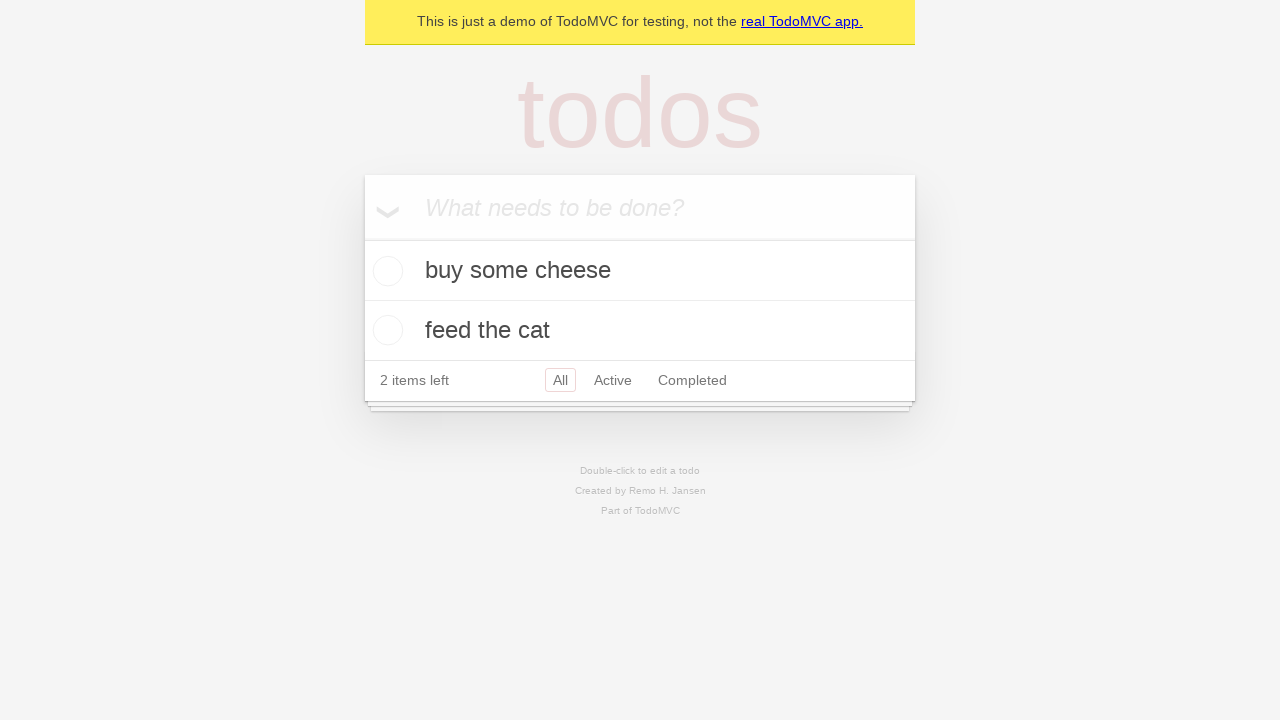